Tests radio button selection by randomly selecting one of the available radio buttons on the practice page

Starting URL: https://codenboxautomationlab.com/practice/

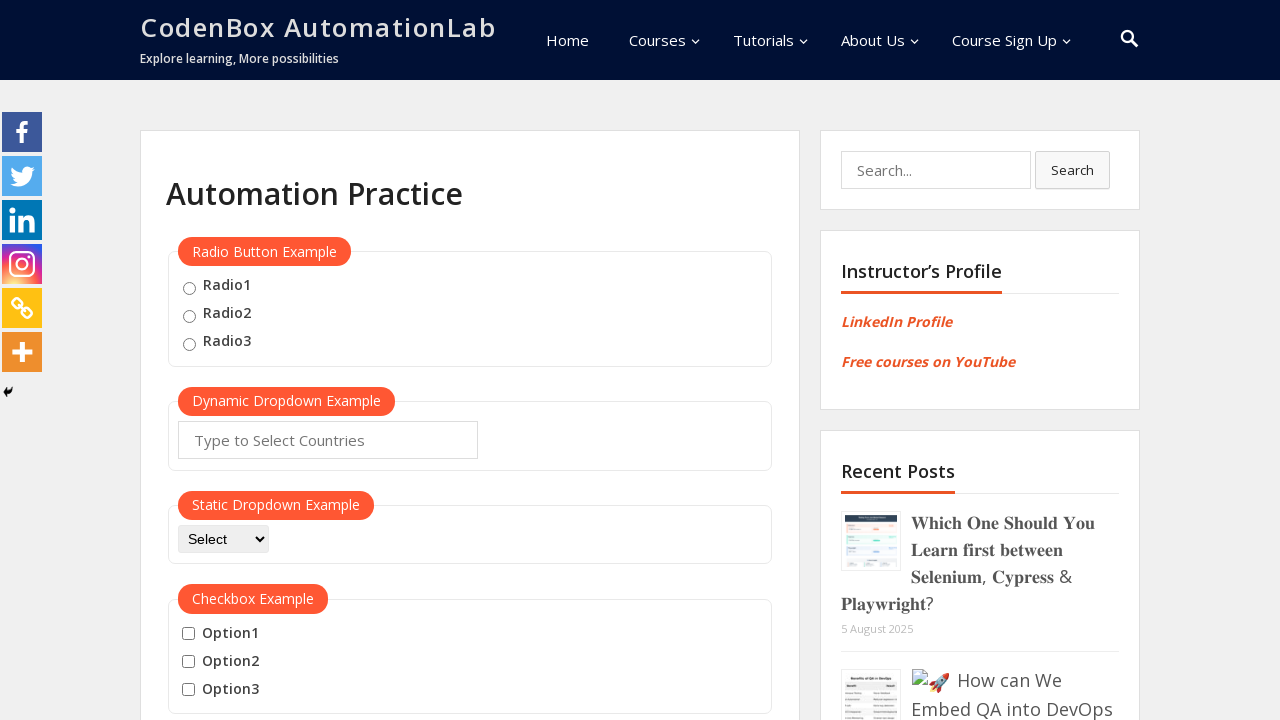

Located all radio buttons on the practice page
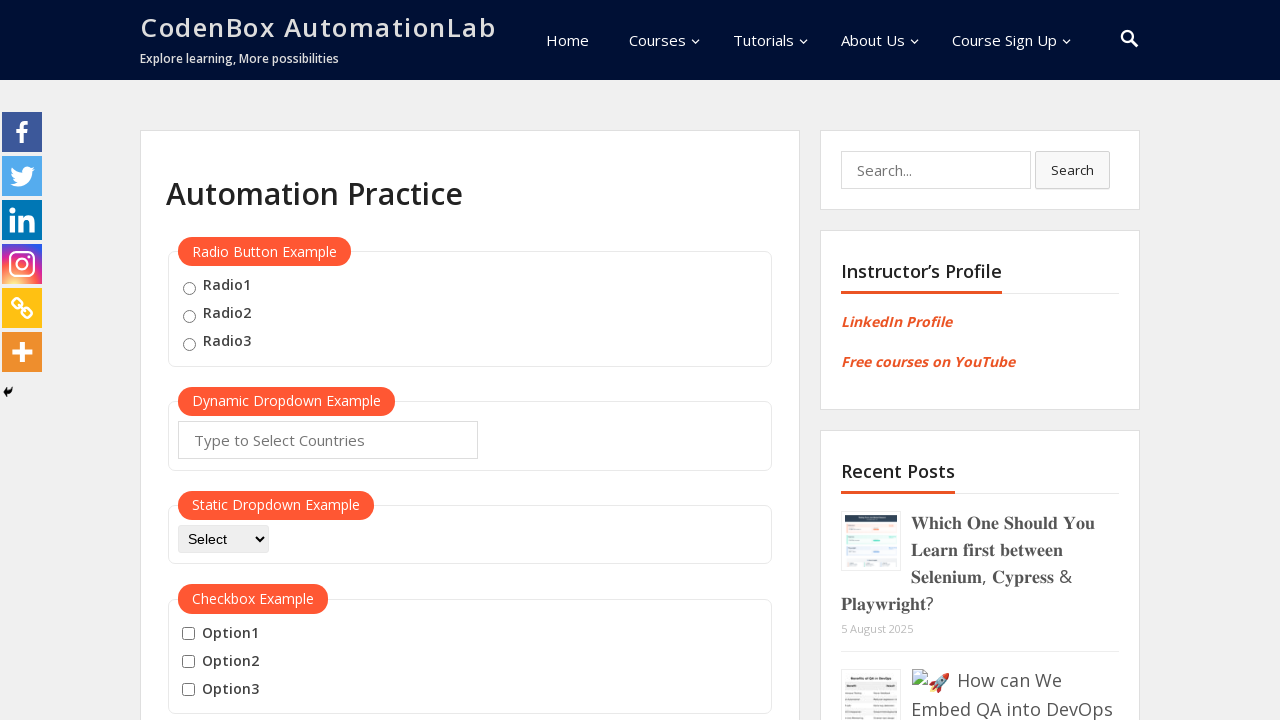

Generated random index 1 to select a radio button
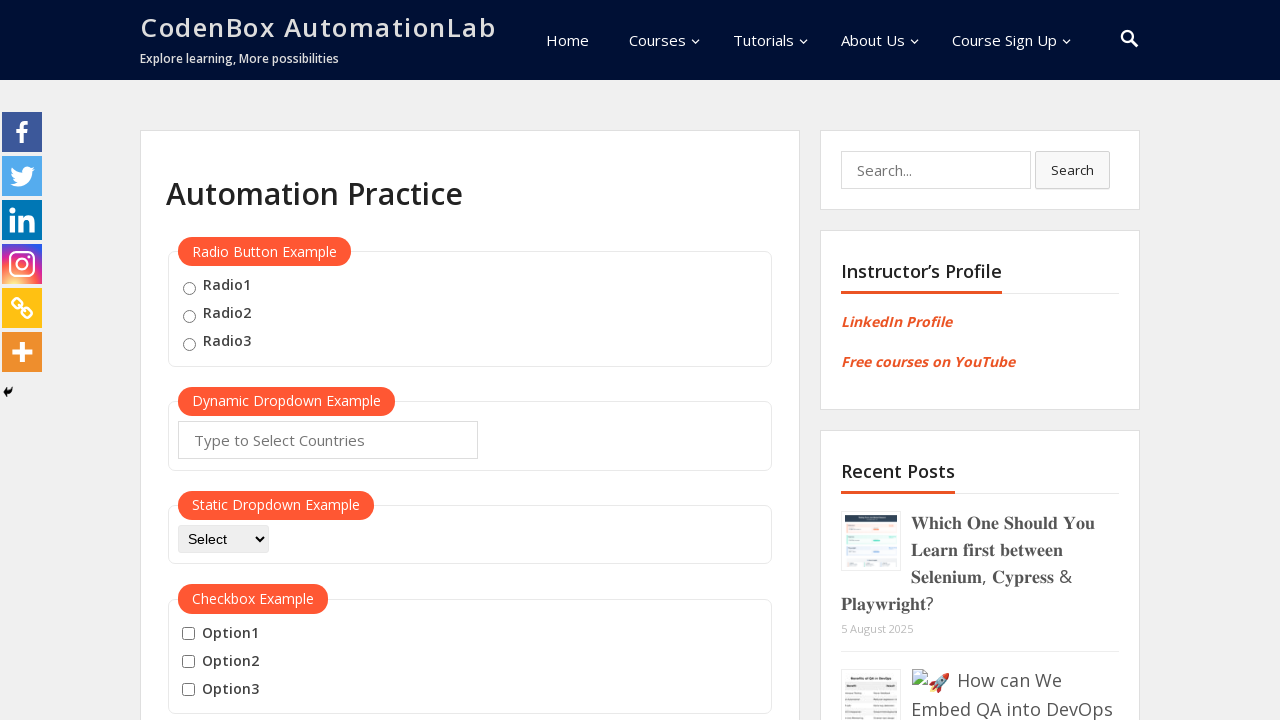

Clicked radio button at index 1
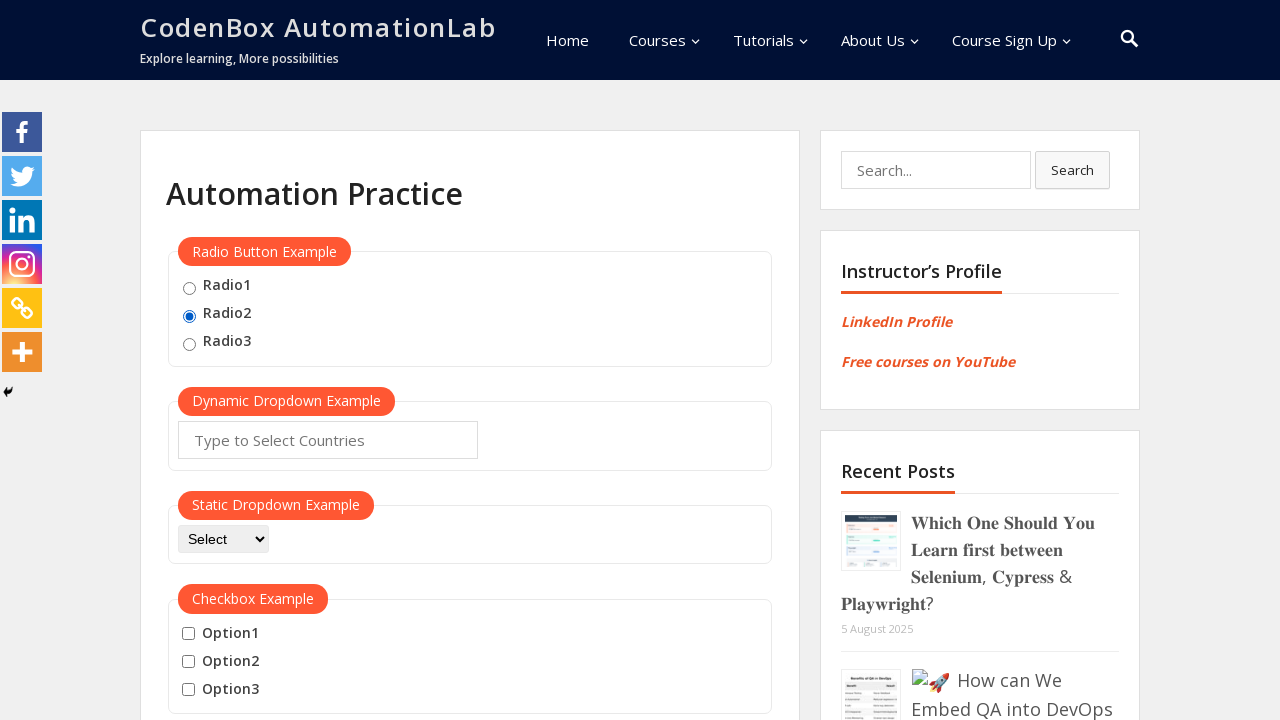

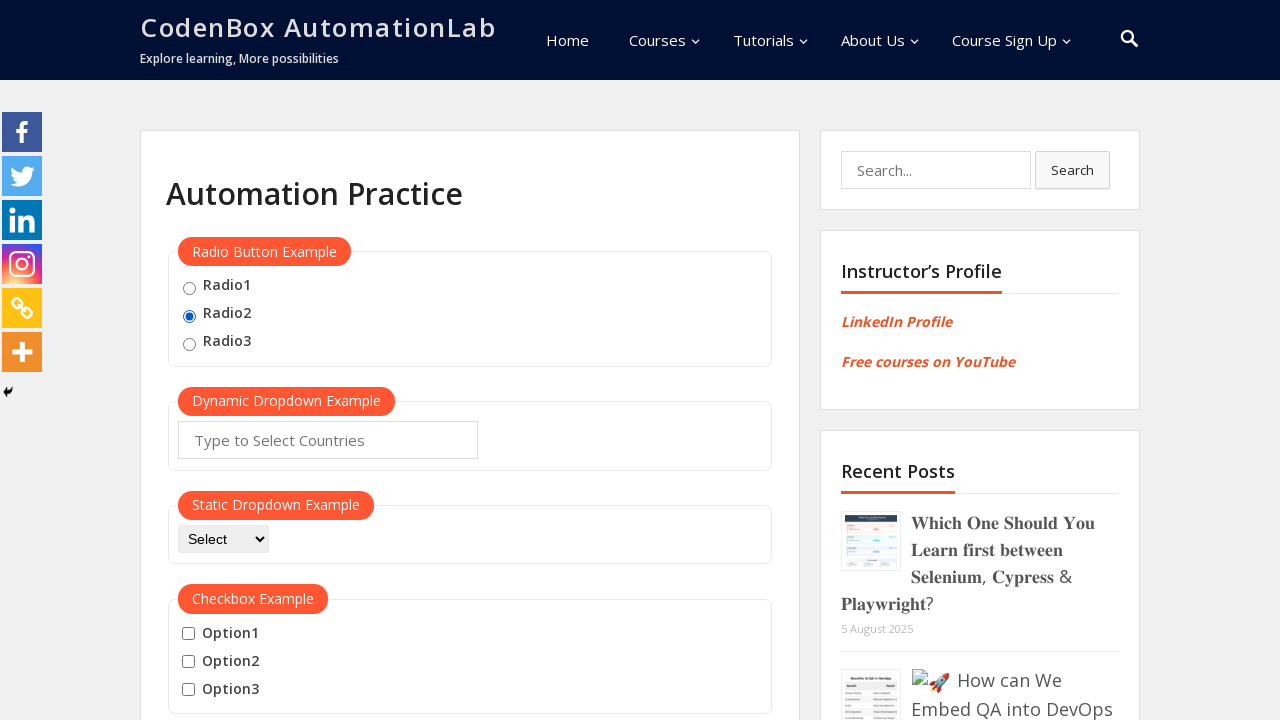